Tests bootstrap modal functionality by opening a modal dialog and then closing it by clicking the Save Changes button

Starting URL: https://www.lambdatest.com/selenium-playground/bootstrap-modal-demo

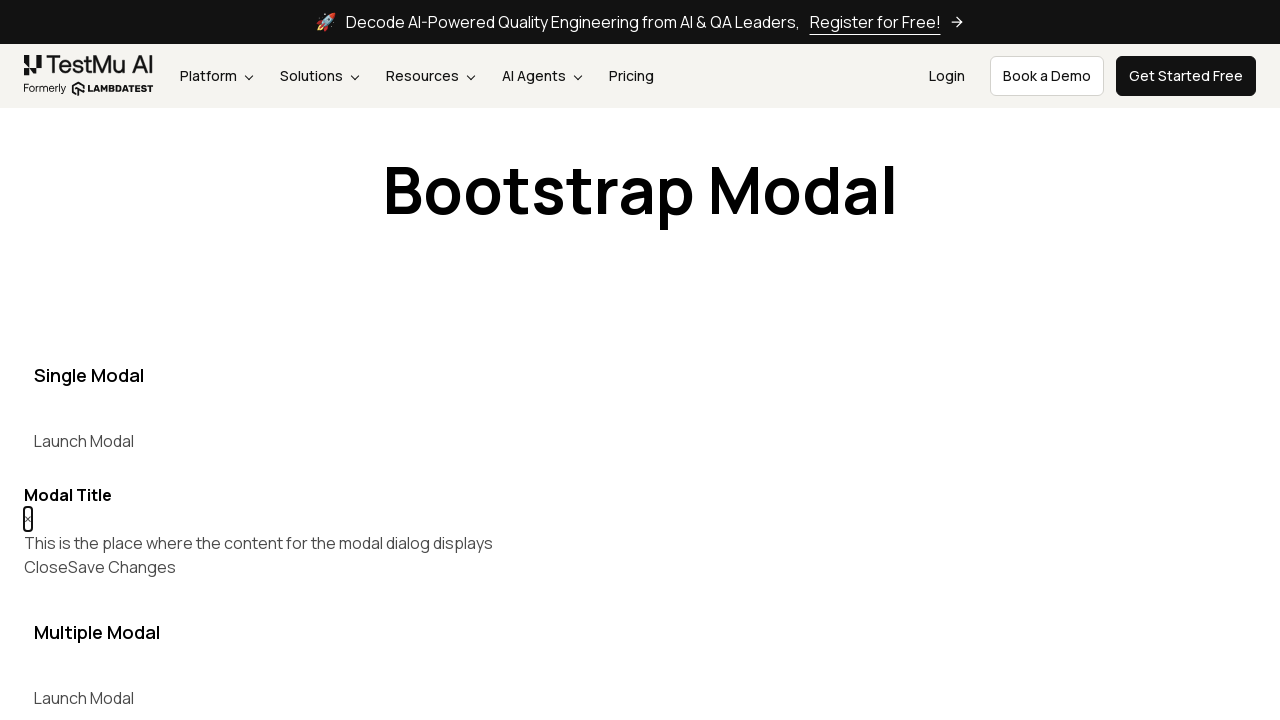

Navigated to Bootstrap Modal Demo page
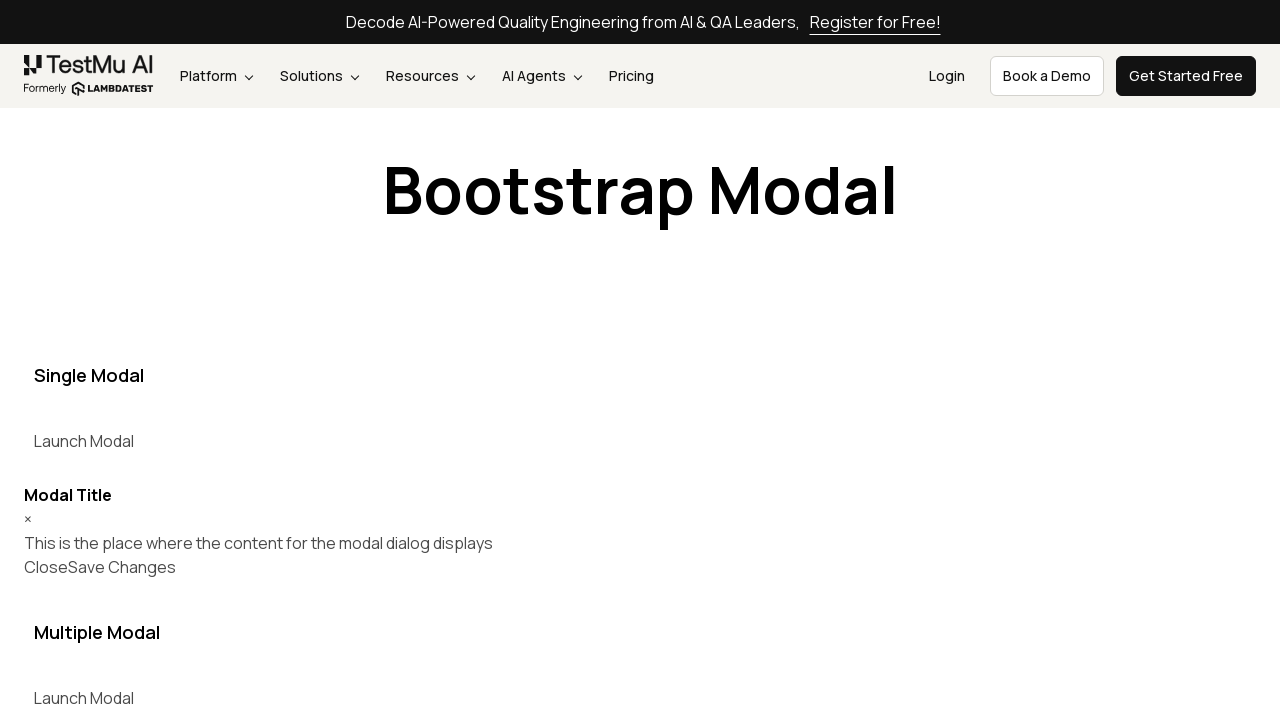

Clicked button to launch modal dialog at (84, 441) on xpath=//button[@data-target='#myModal']
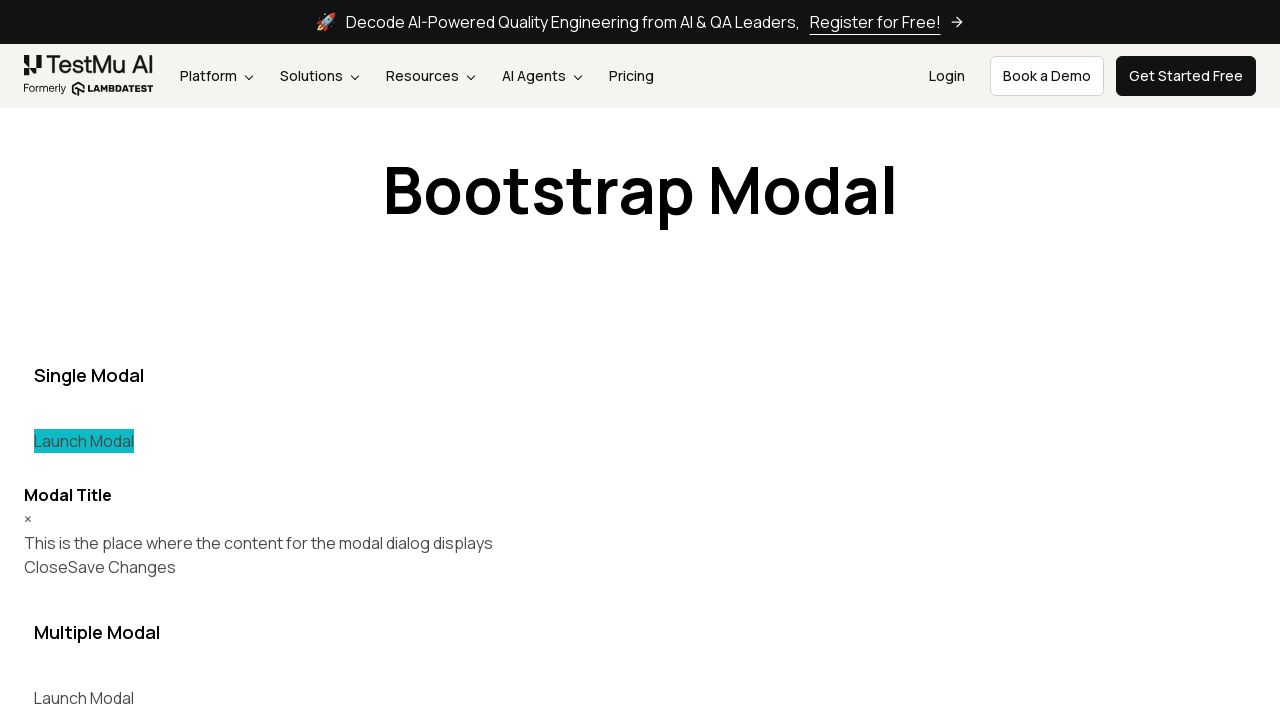

Clicked Save Changes button to close modal at (122, 567) on xpath=//button[text()='Save Changes'] >> nth=0
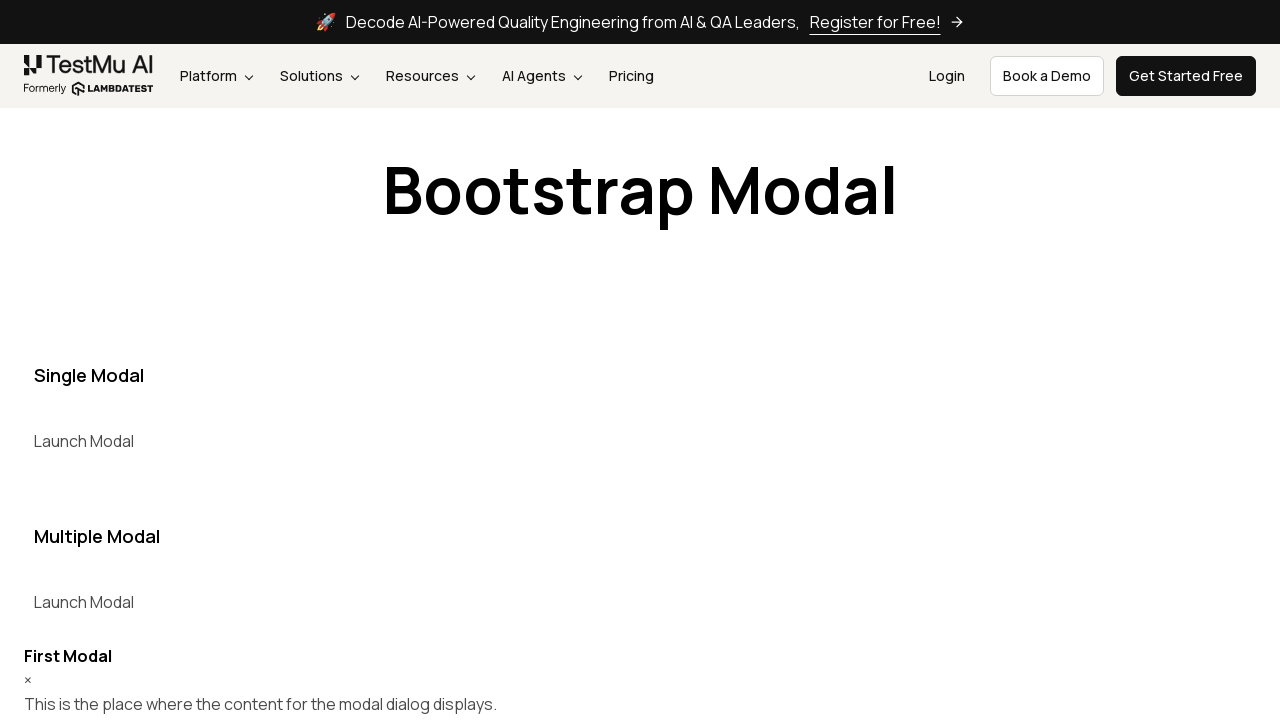

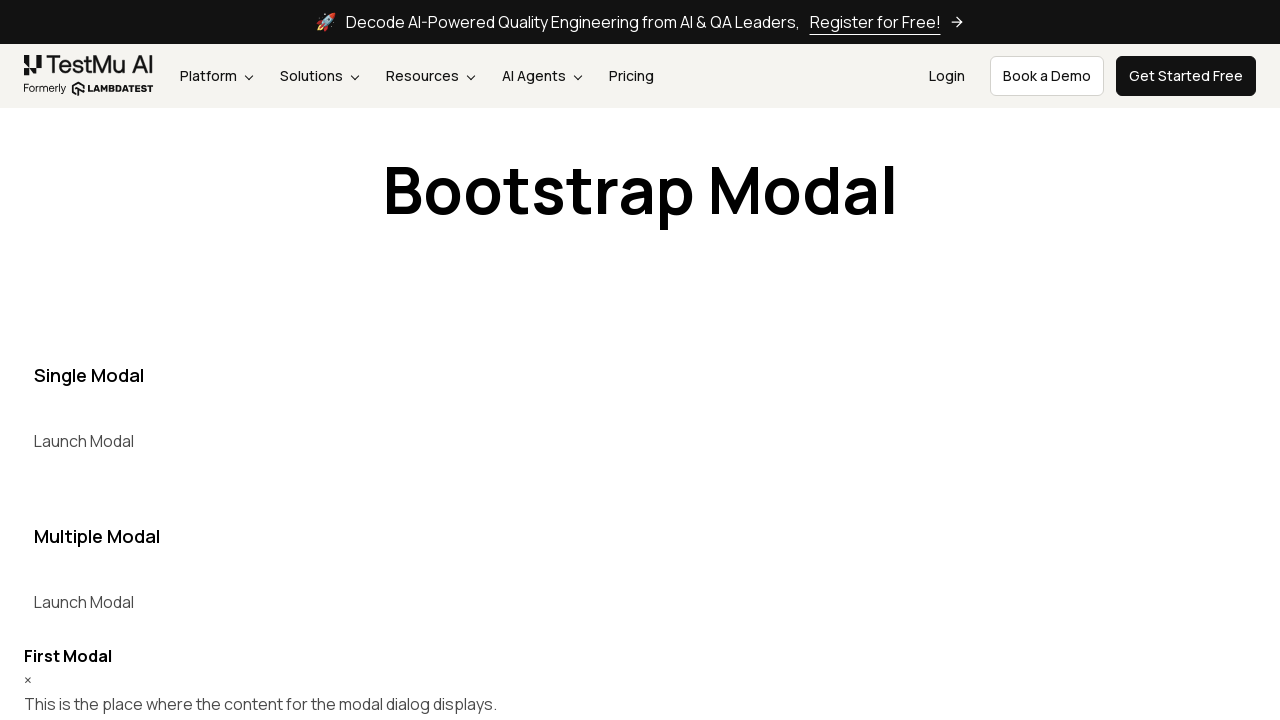